Tests form interaction by reading a value from an element's custom attribute, calculating a result using a mathematical formula, filling the answer field, checking a checkbox, clicking a radio button, and submitting the form.

Starting URL: https://suninjuly.github.io/get_attribute.html

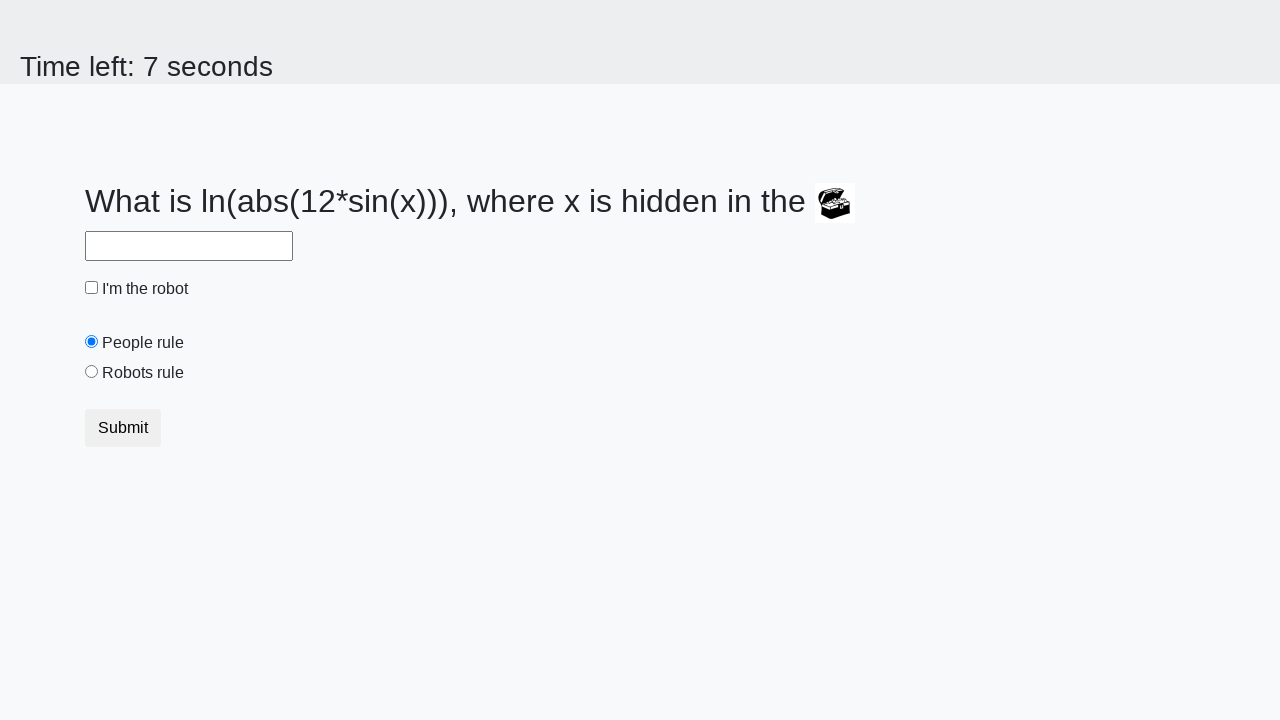

Retrieved valuex attribute from treasure element
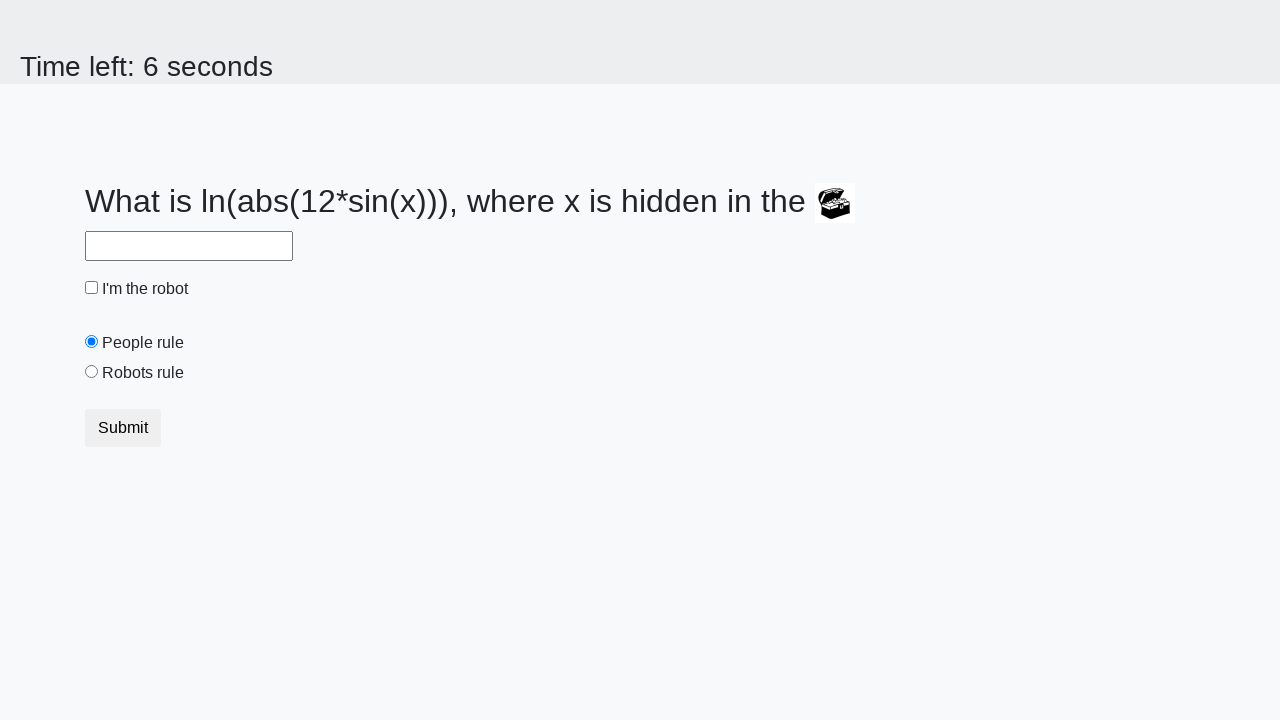

Calculated answer using mathematical formula
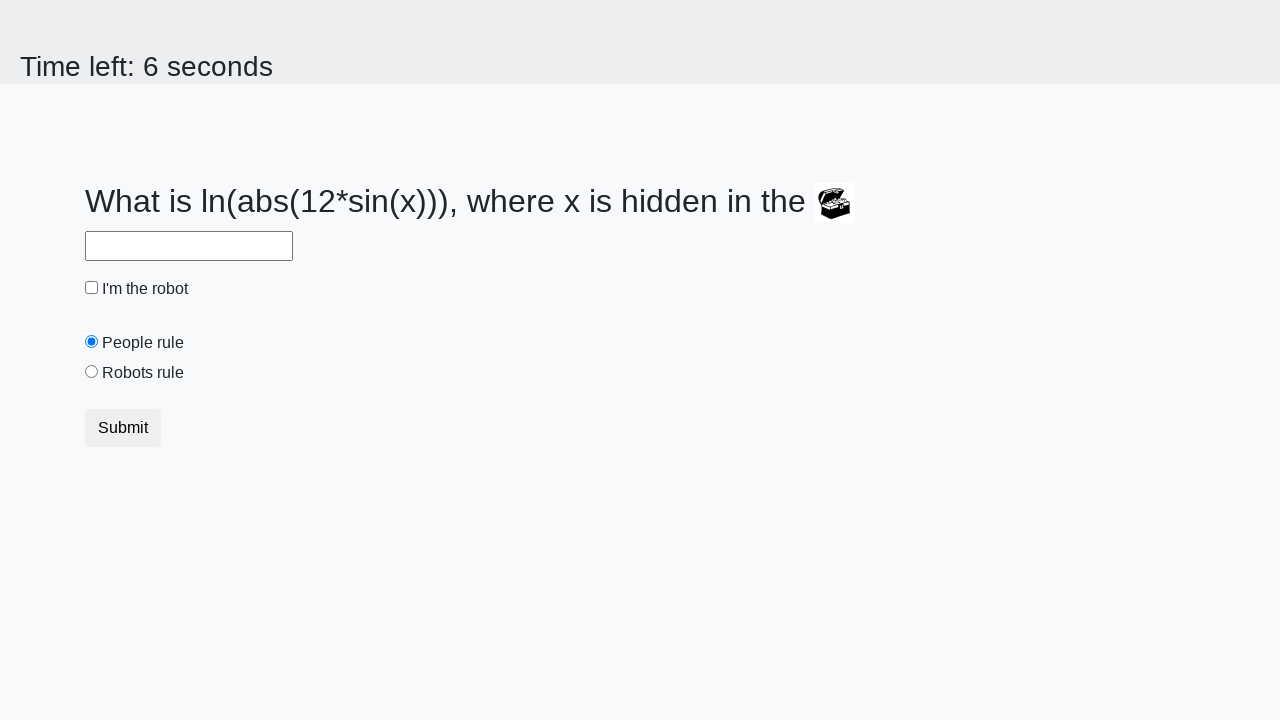

Filled answer field with calculated value on #answer
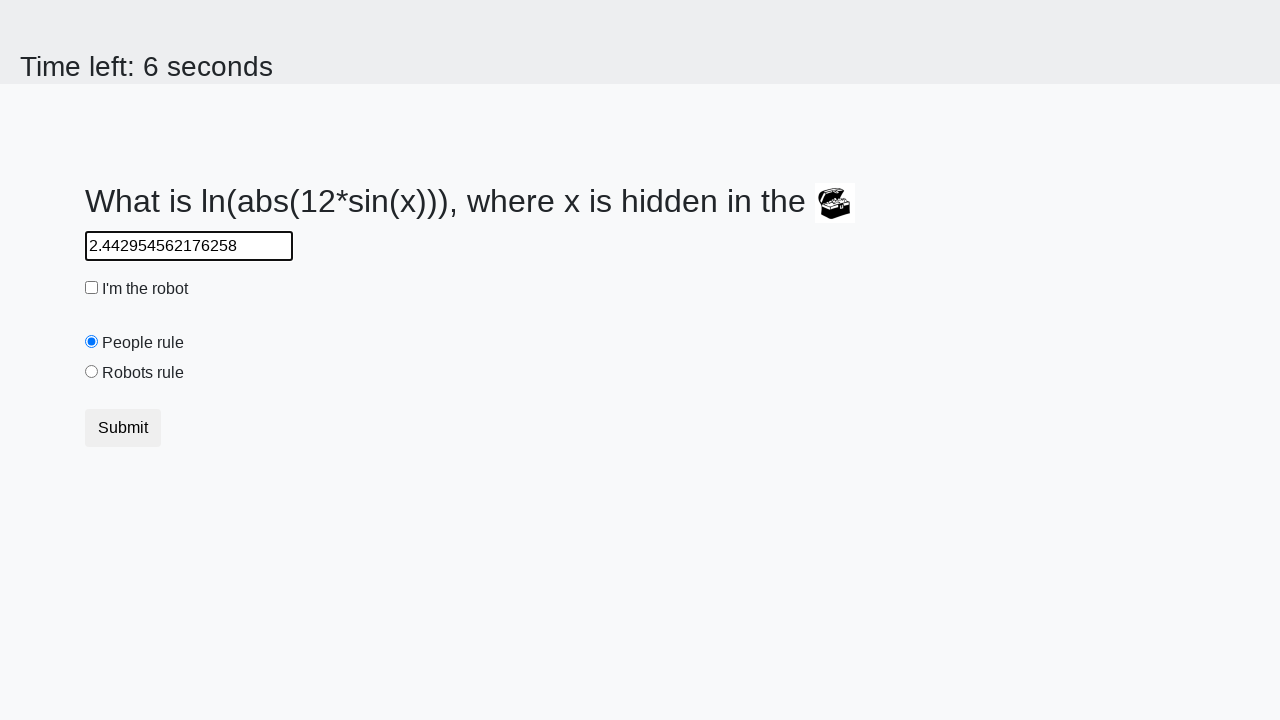

Checked the robot checkbox at (92, 288) on #robotCheckbox
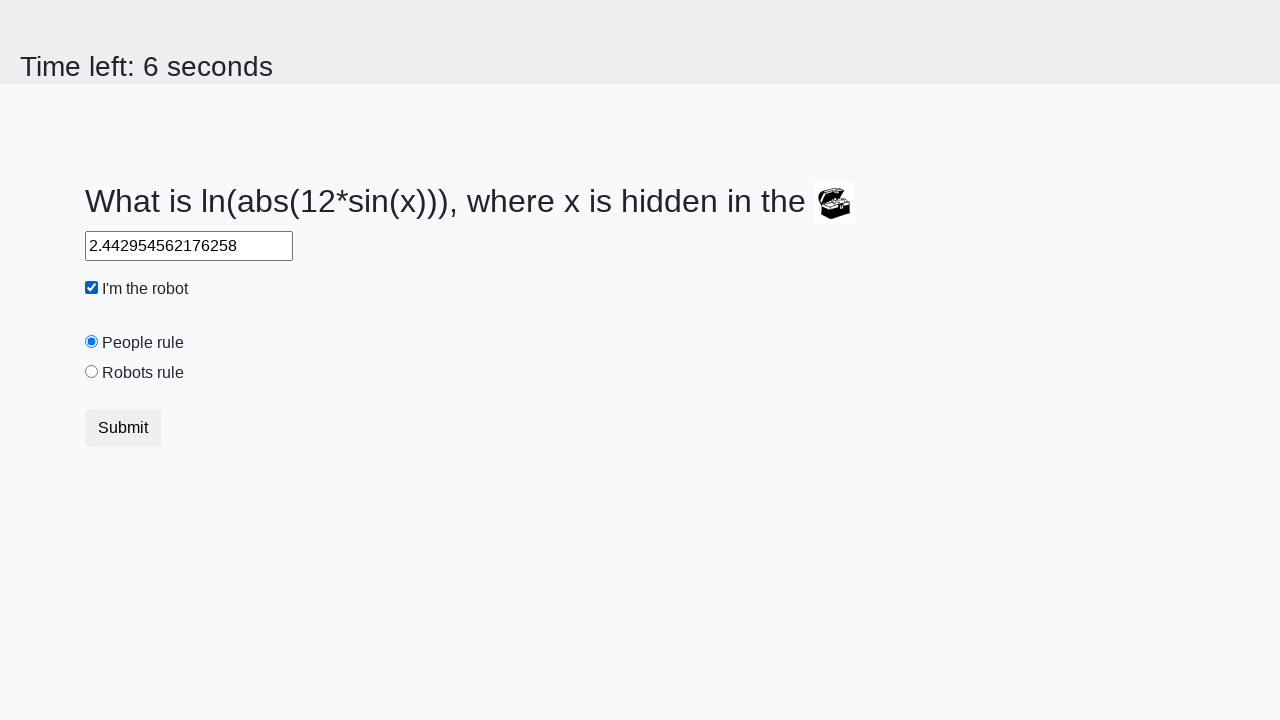

Clicked the robots rule radio button at (92, 372) on #robotsRule
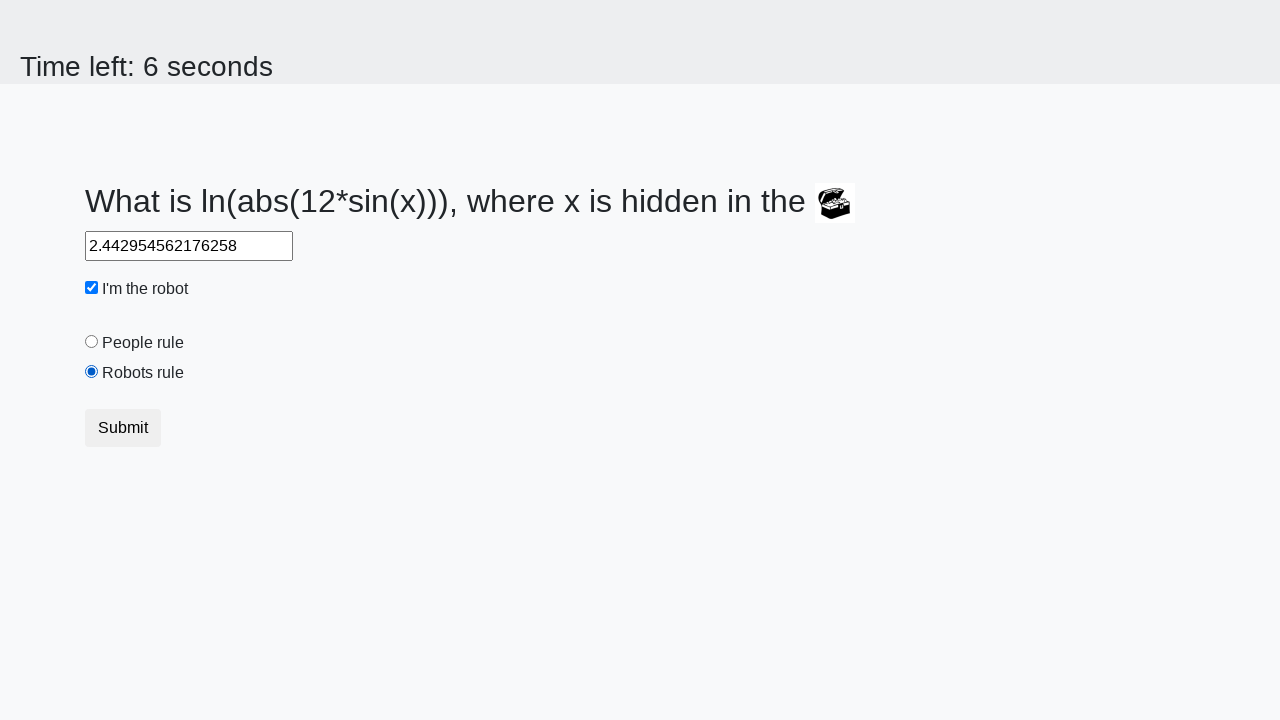

Clicked submit button to complete form submission at (123, 428) on .btn
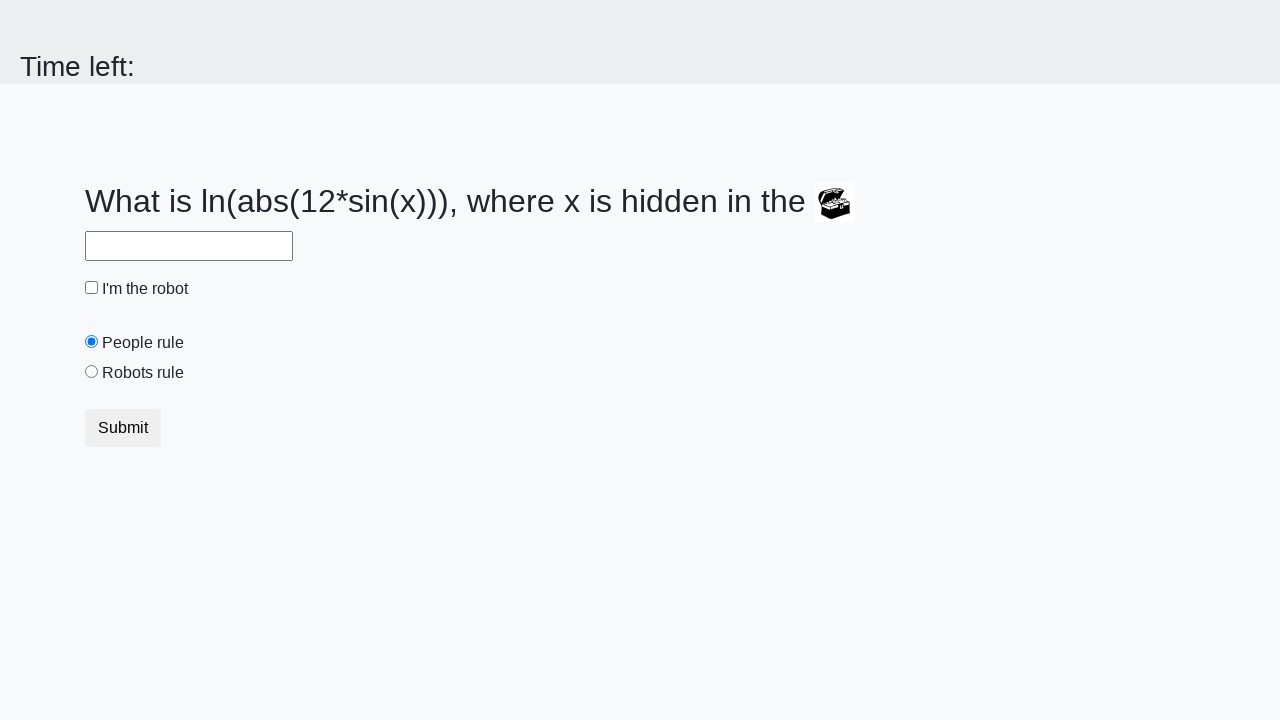

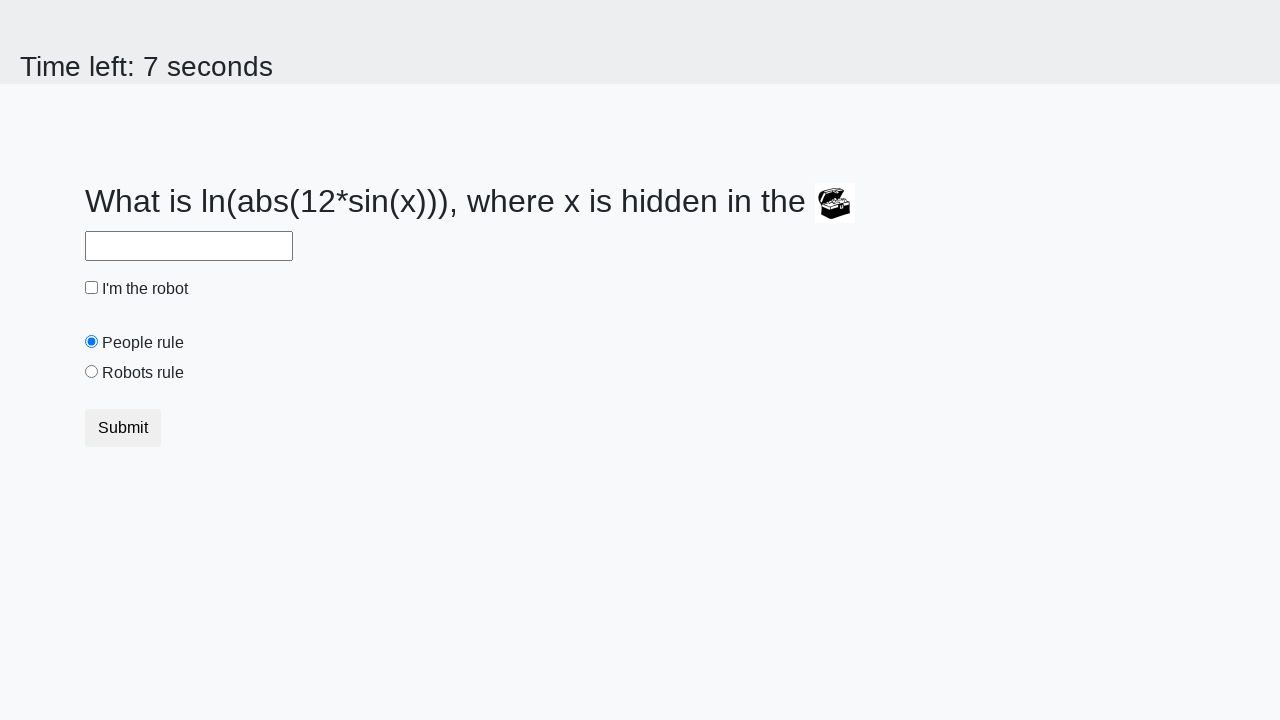